Tests jQuery UI sortable functionality by switching to an iframe and performing drag and drop operations to reorder list items (dragging Item 3 to Item 1's position, then Item 5 to Item 2's position).

Starting URL: https://jqueryui.com/sortable/

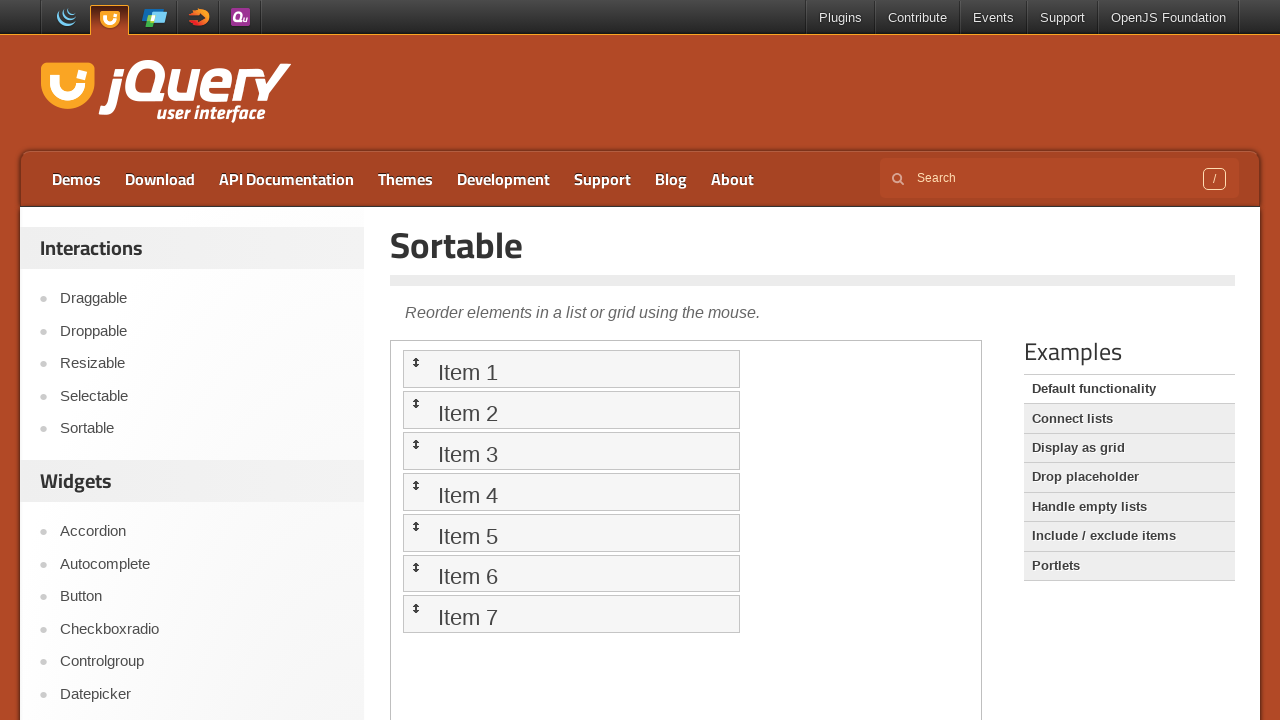

Located the demo iframe
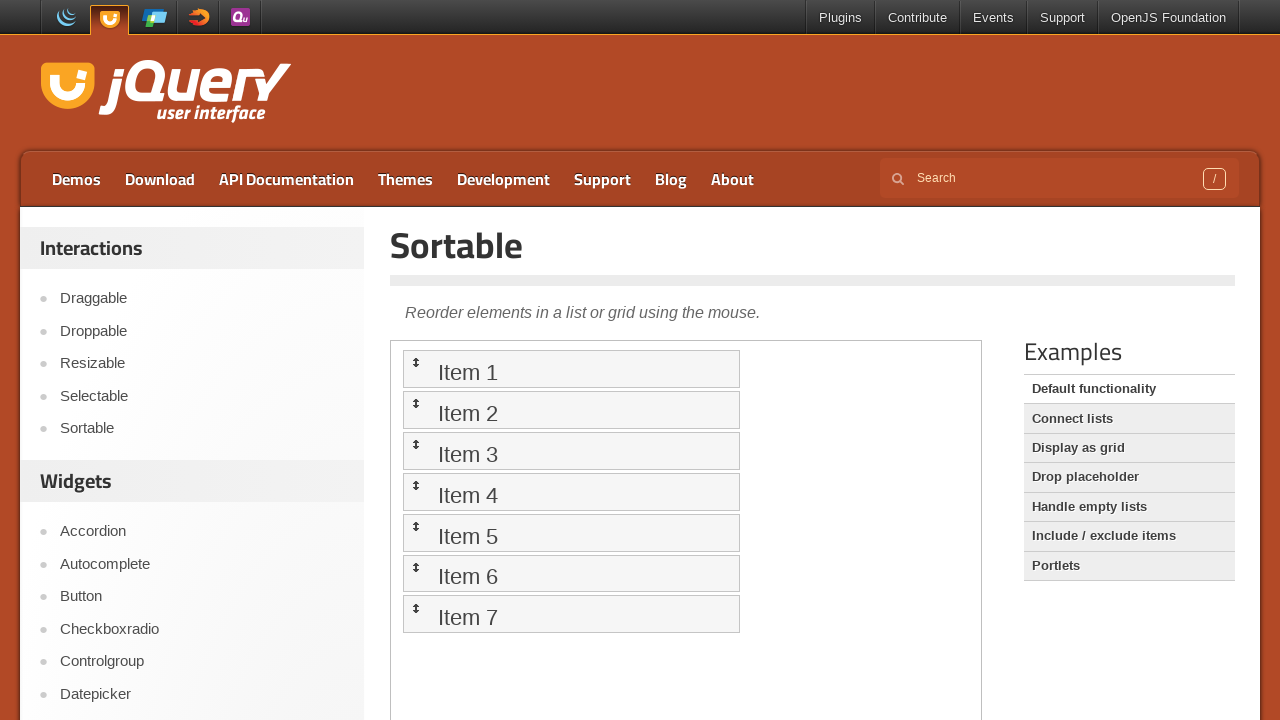

Waited for Item 1 to be visible in the sortable list
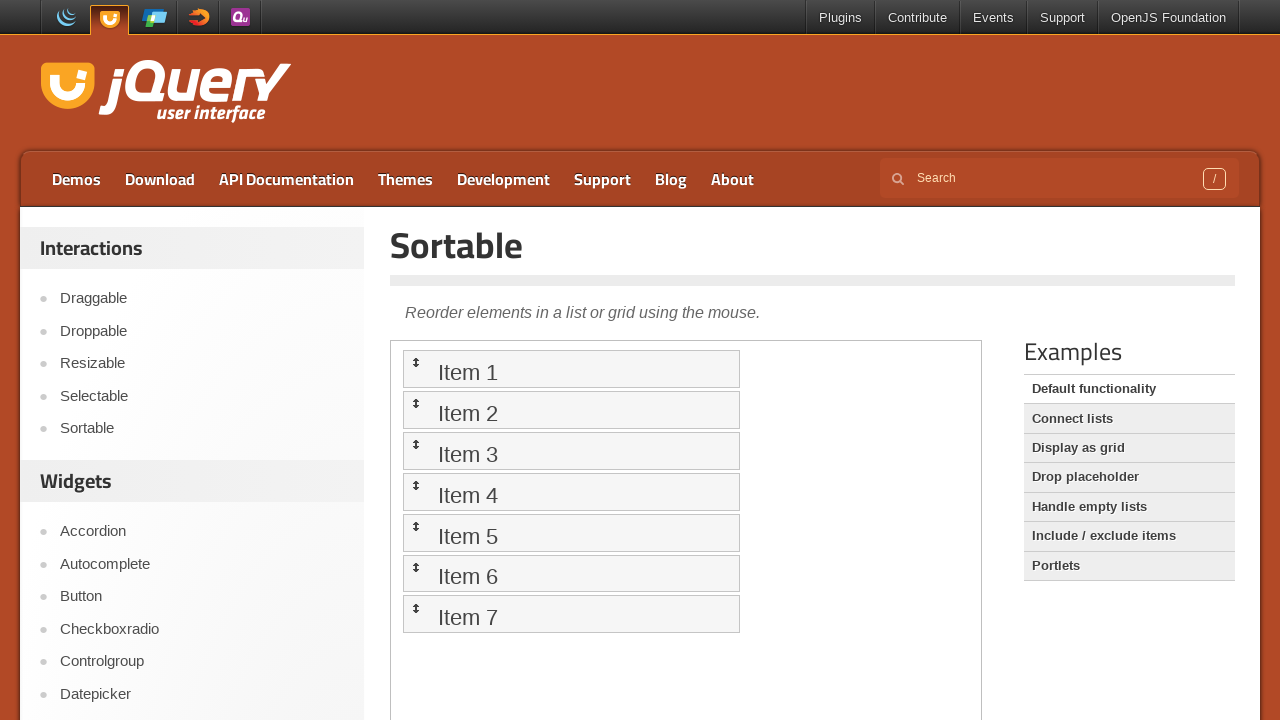

Located Item 1 element
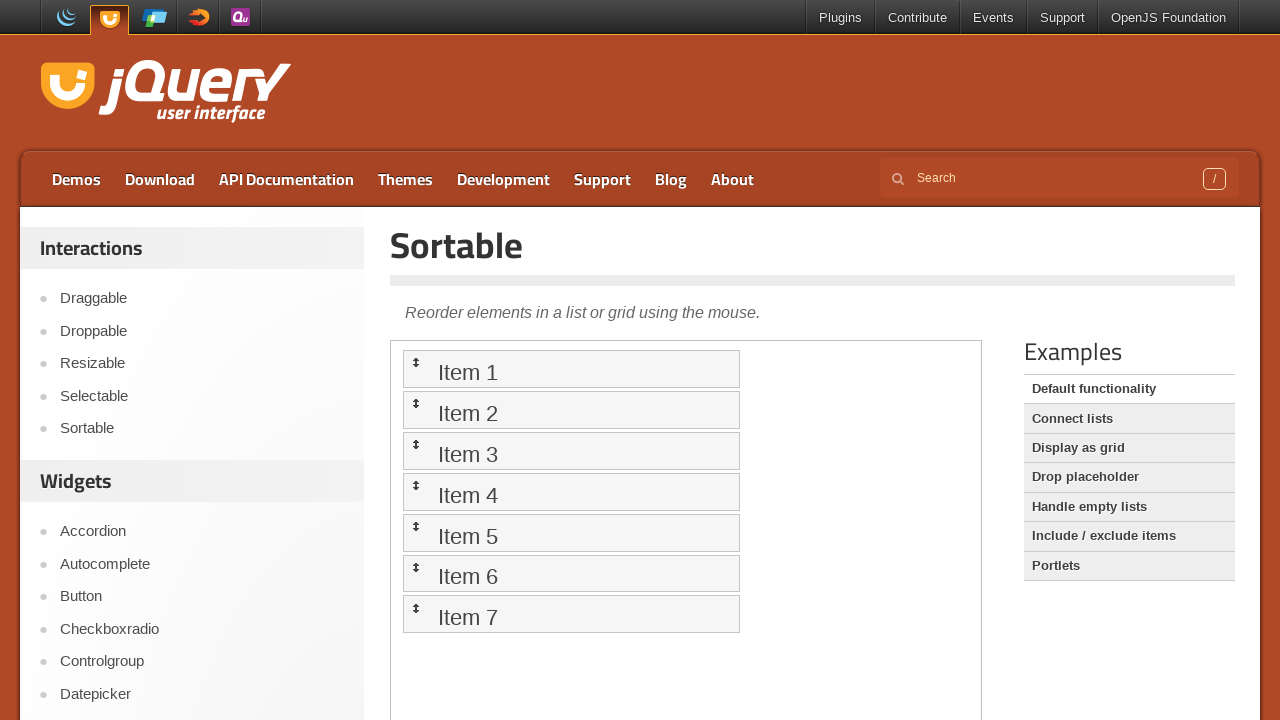

Located Item 2 element
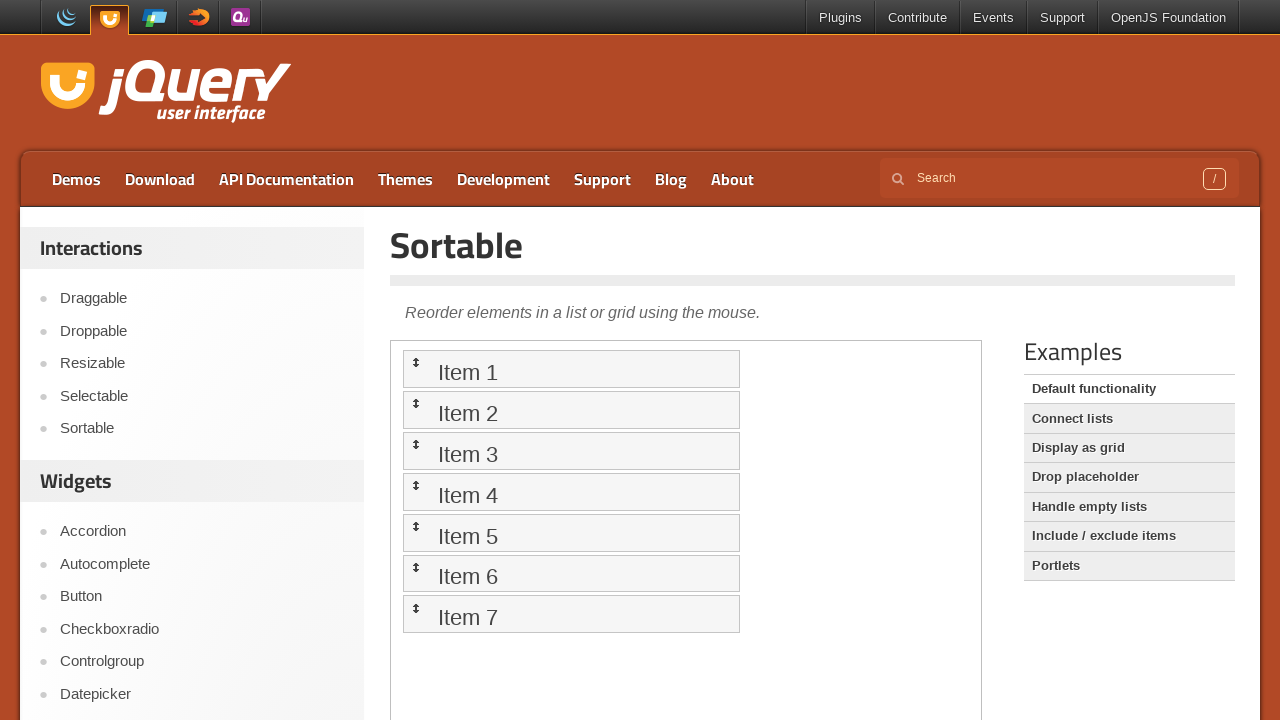

Located Item 3 element
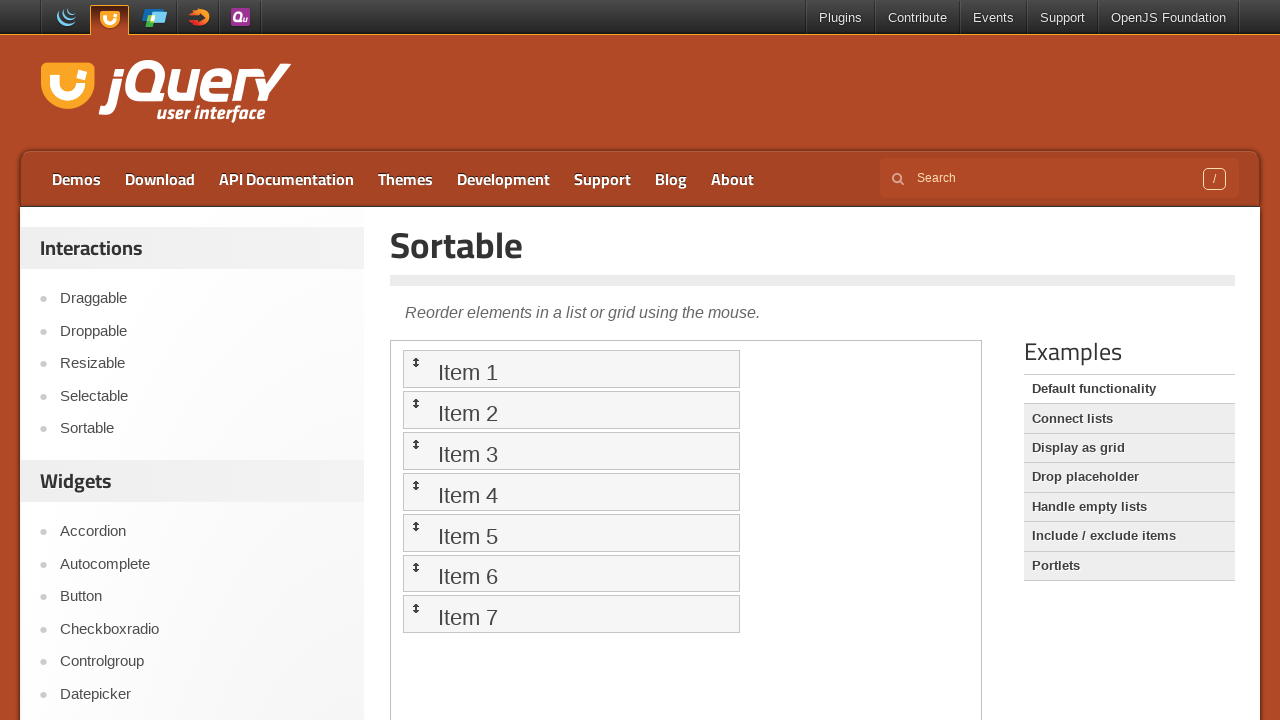

Located Item 5 element
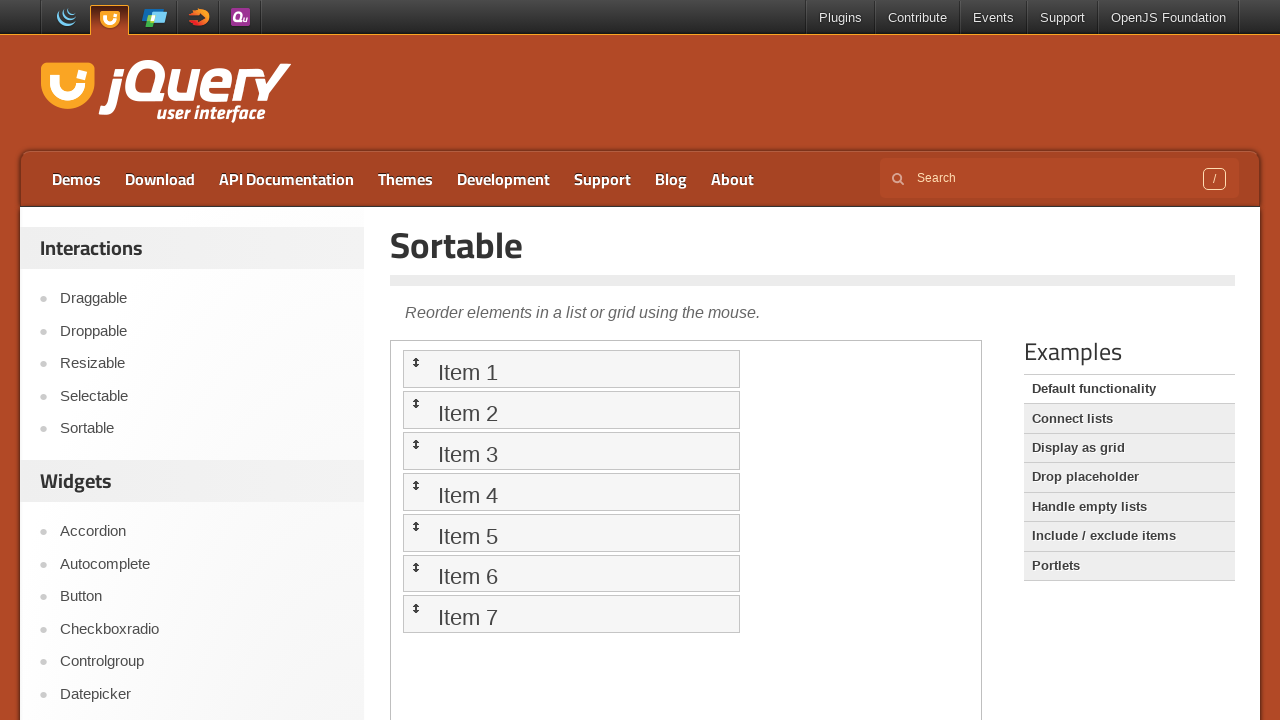

Dragged Item 3 to Item 1's position at (571, 369)
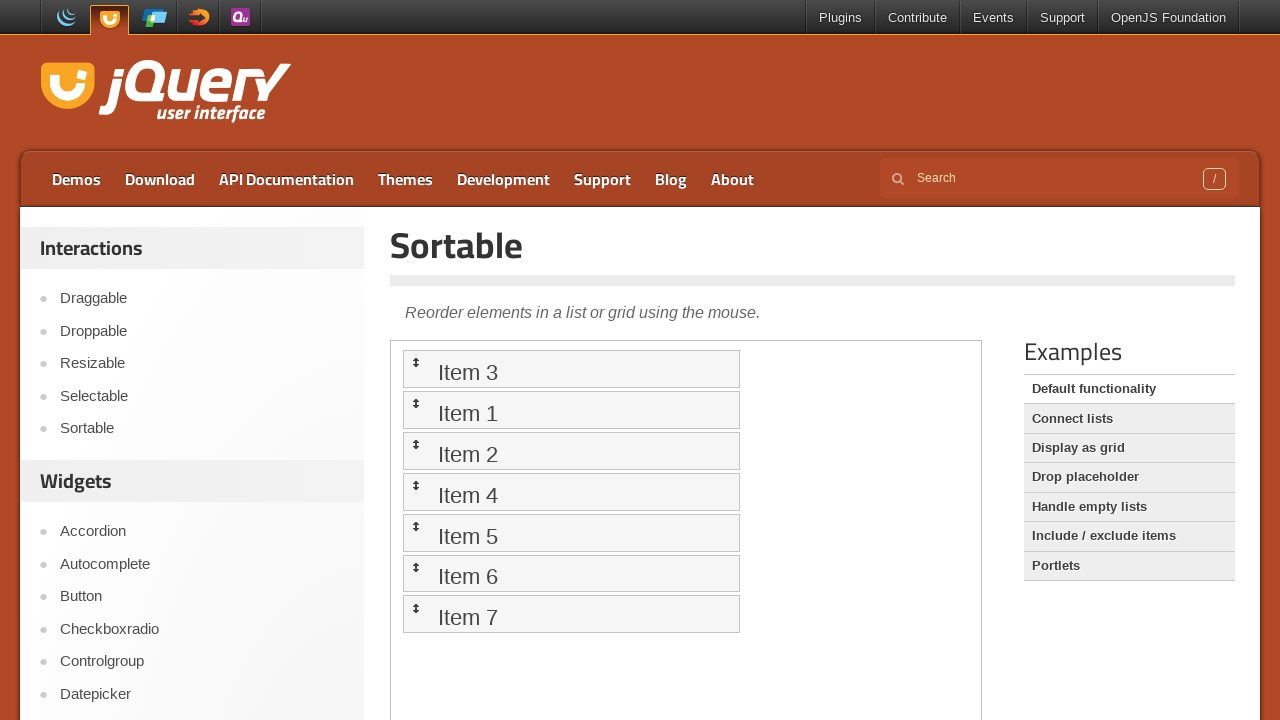

Dragged Item 5 to Item 2's position at (571, 451)
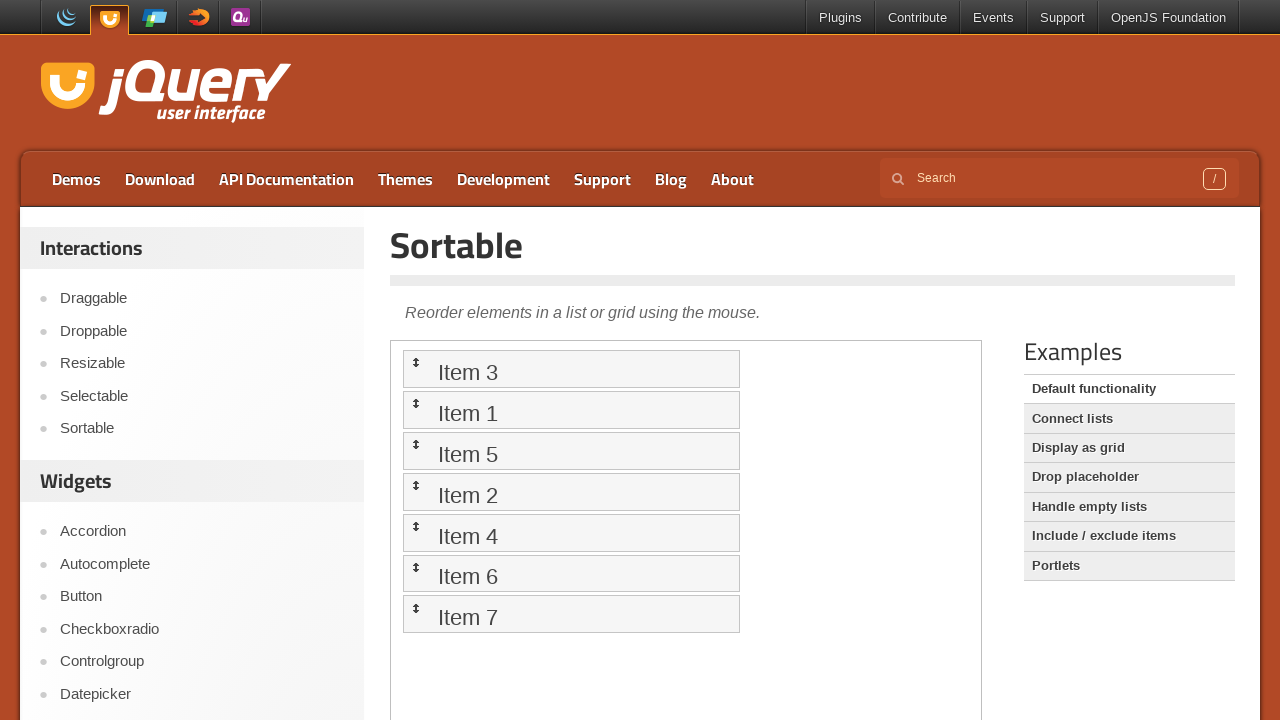

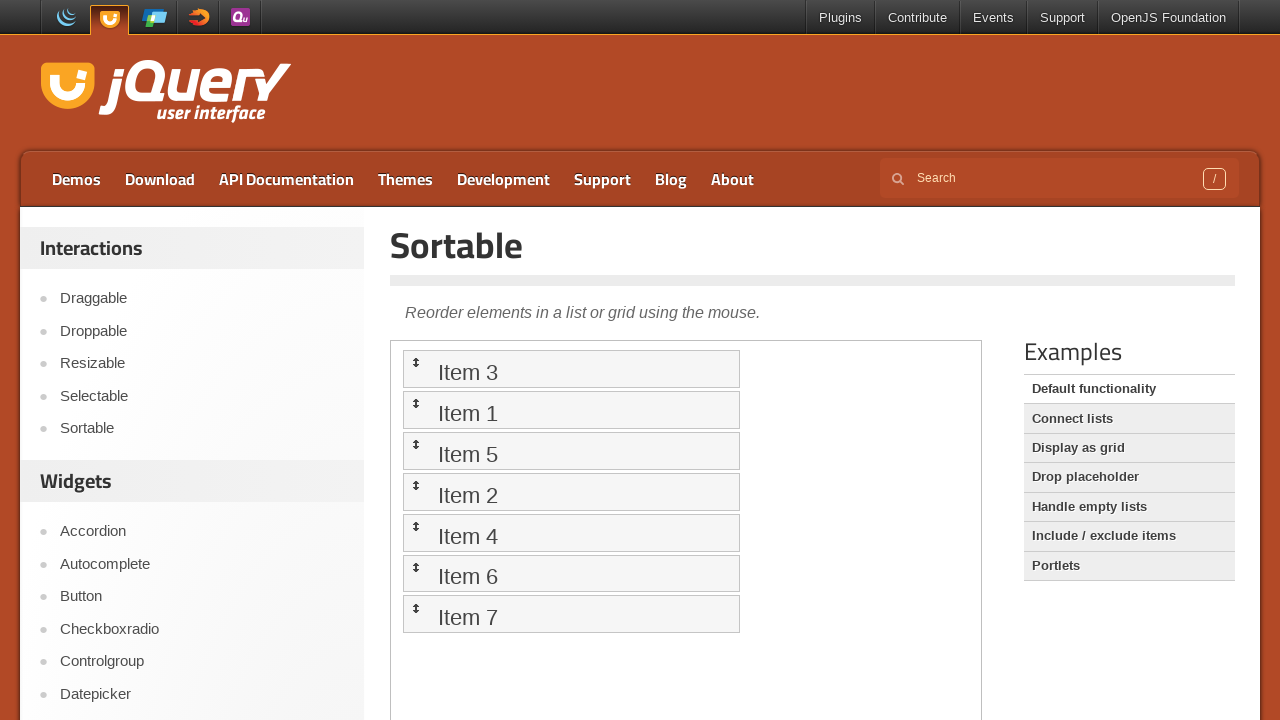